Tests alert handling functionality by triggering a delayed alert that appears after 5 seconds and accepting it

Starting URL: https://demoqa.com/alerts

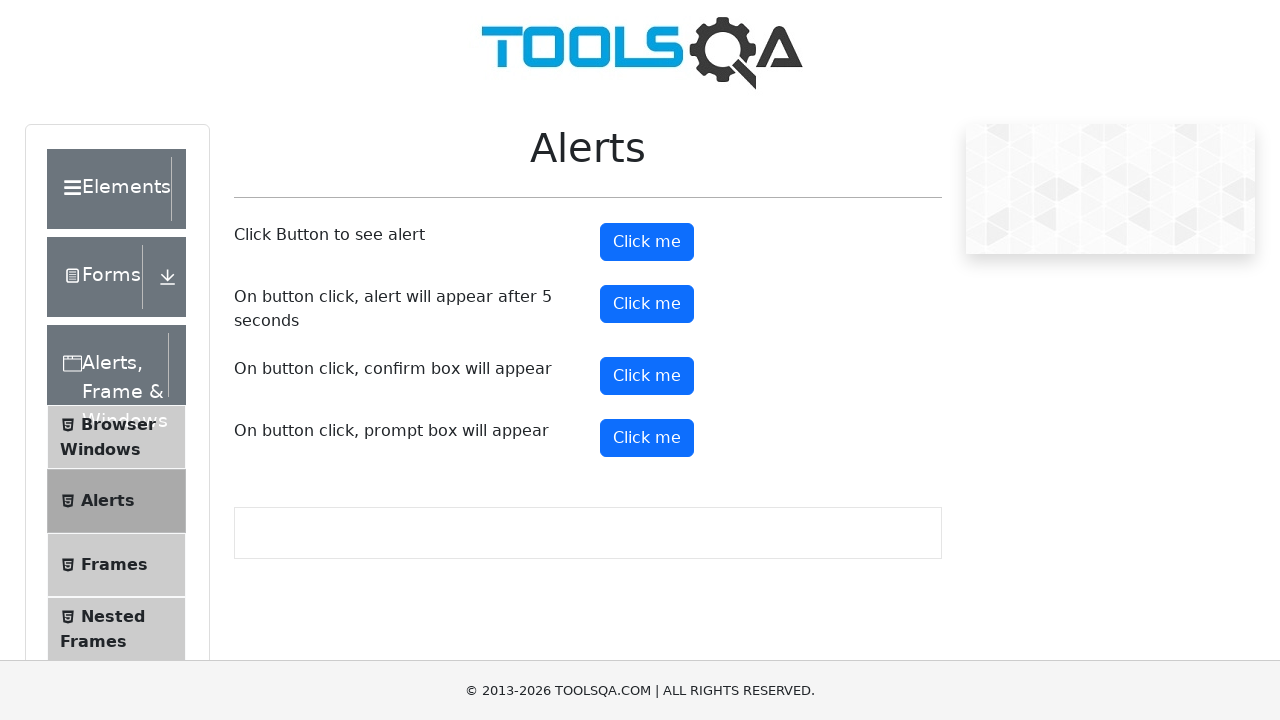

Clicked button to trigger delayed alert at (647, 304) on #timerAlertButton
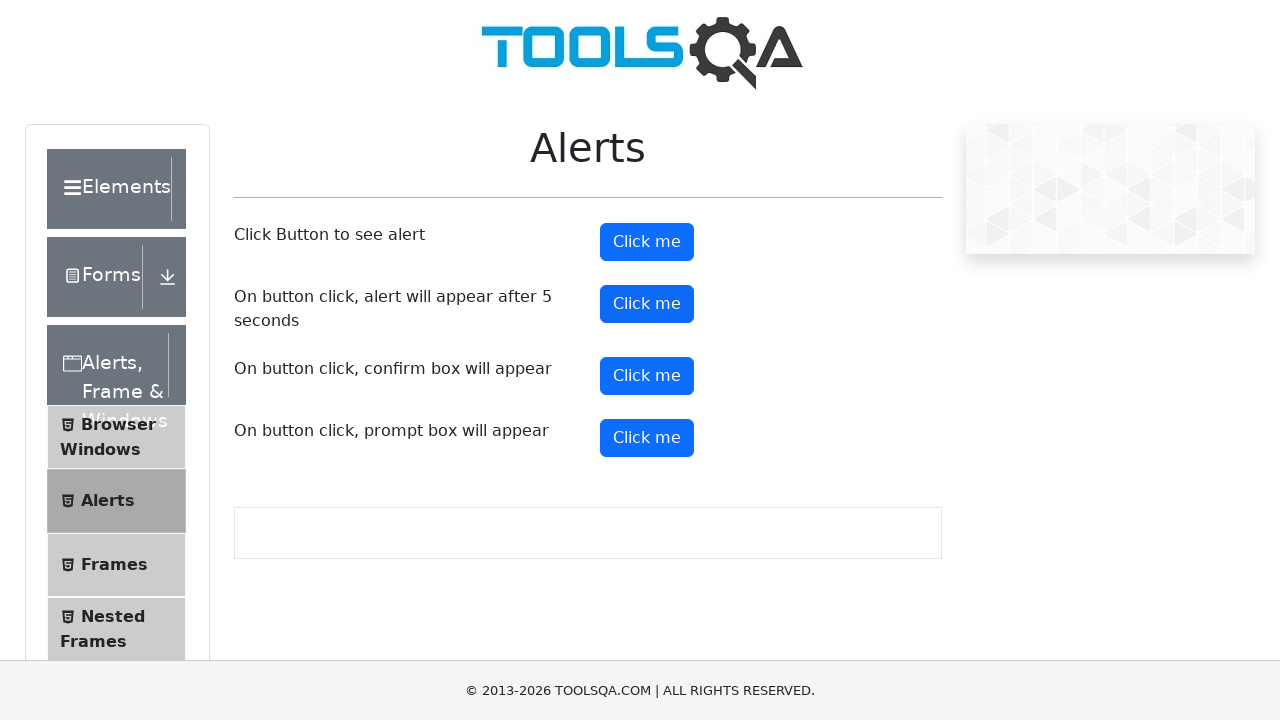

Waited 5 seconds for alert to appear
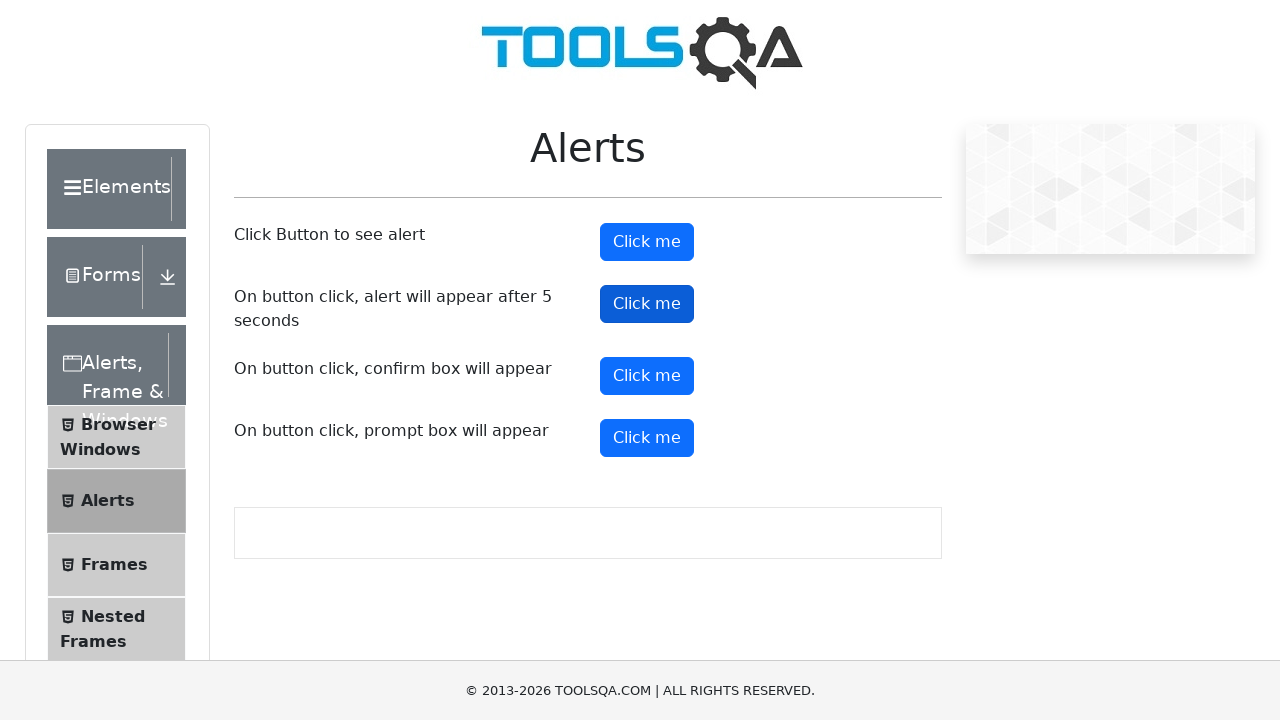

Set up dialog handler to accept alerts
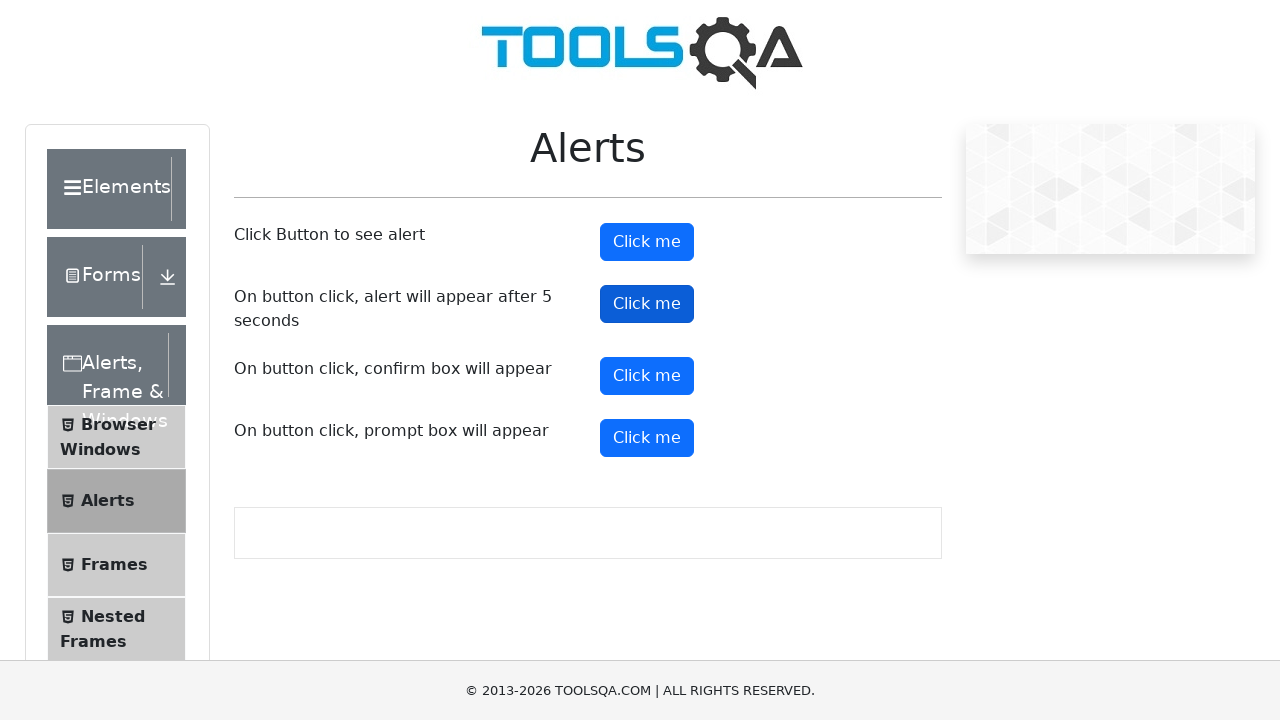

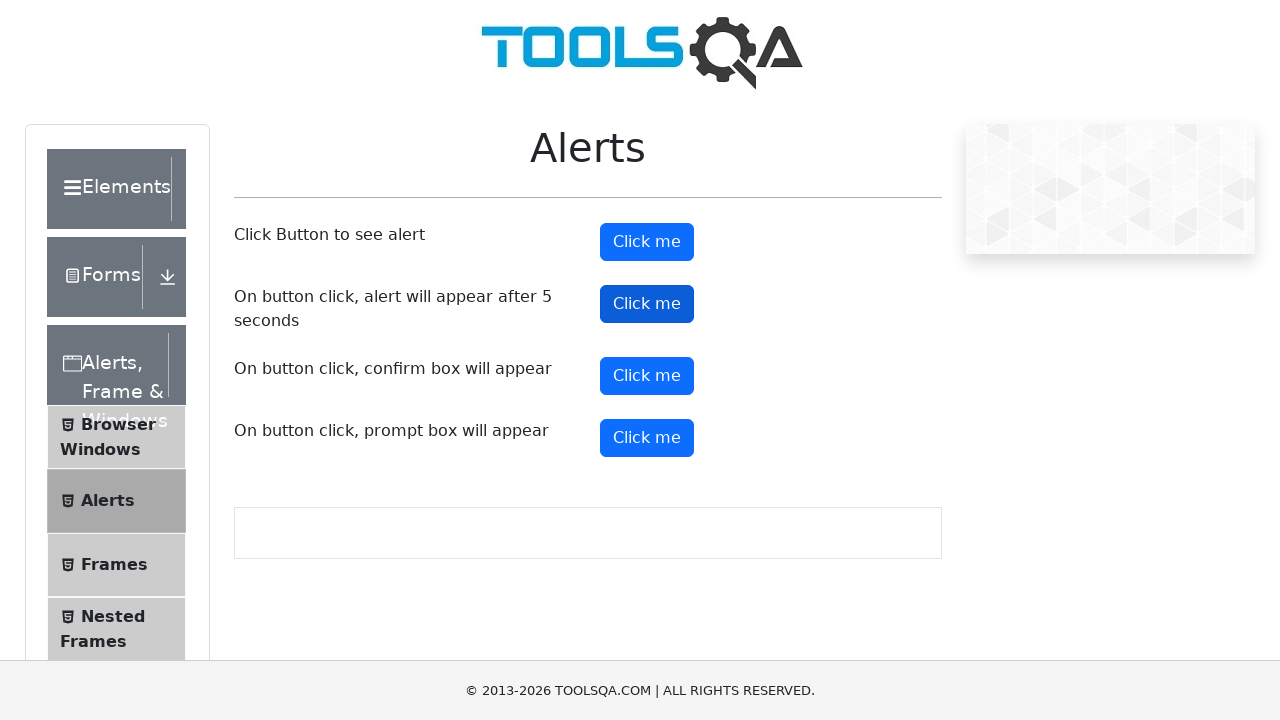